Tests dynamic controls by clicking Remove button and waiting for the success message to appear

Starting URL: http://the-internet.herokuapp.com/dynamic_controls

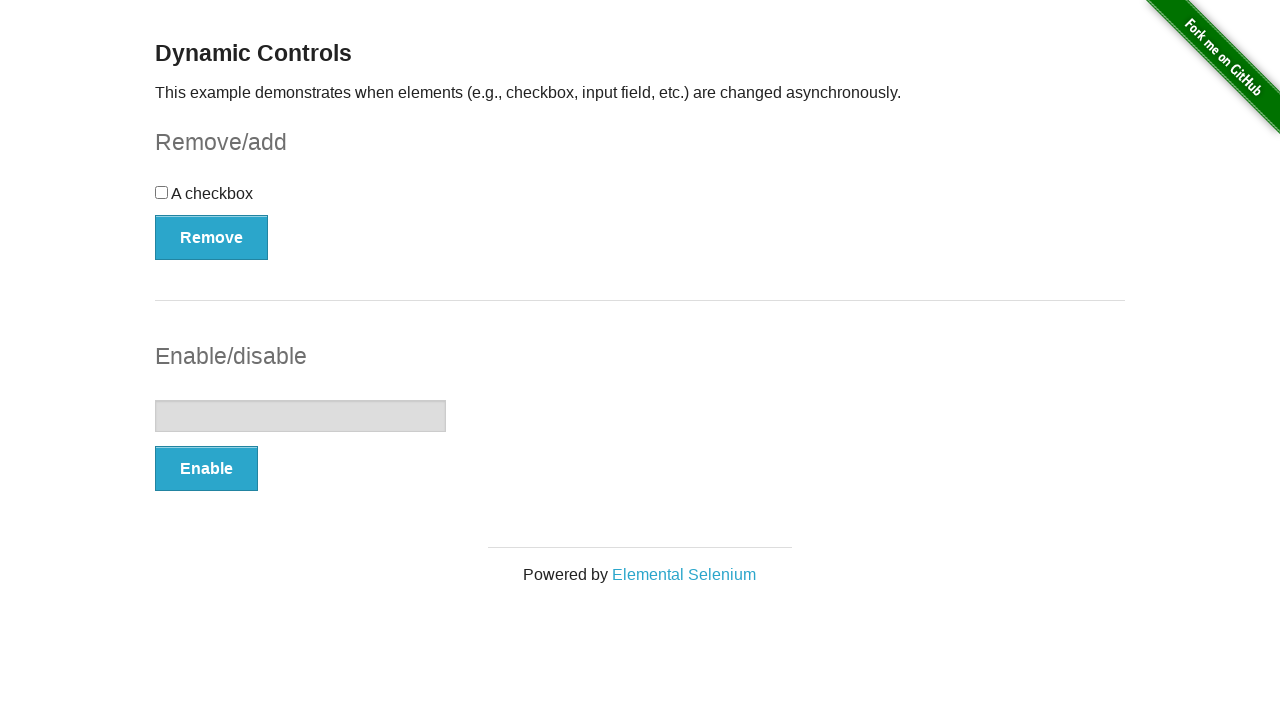

Navigated to dynamic controls page
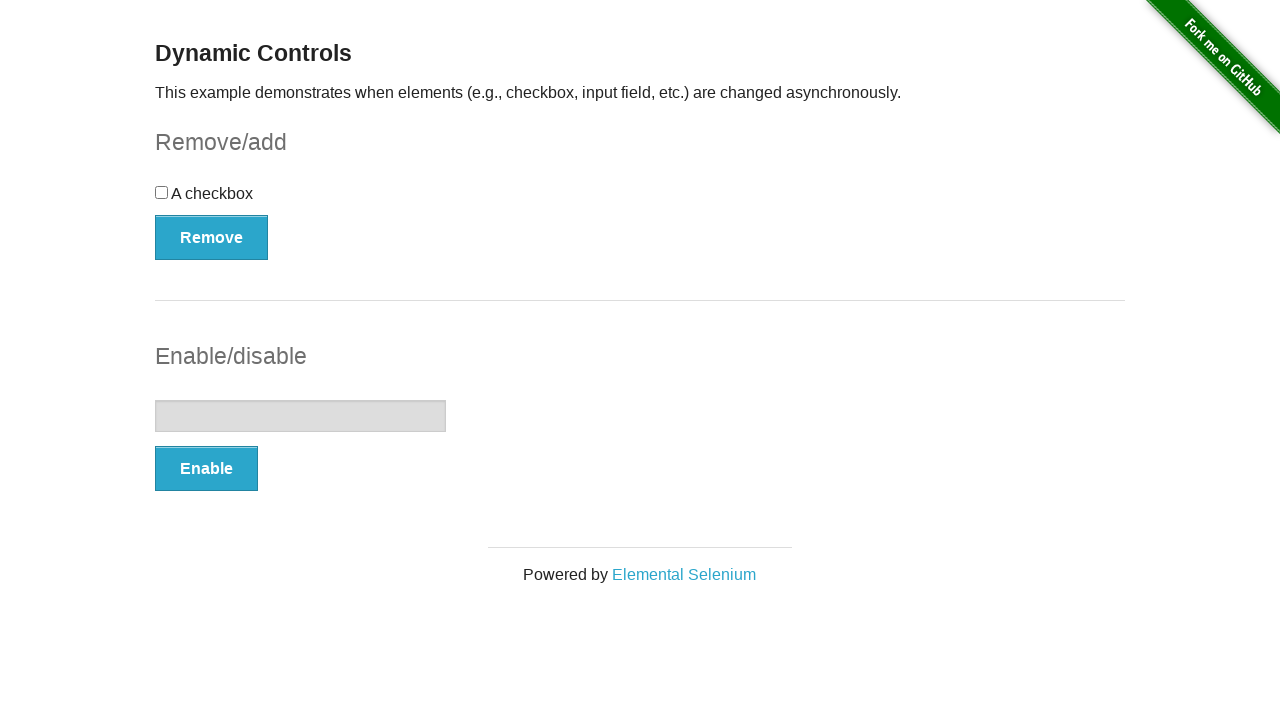

Clicked Remove button at (212, 237) on xpath=//*[.='Remove']
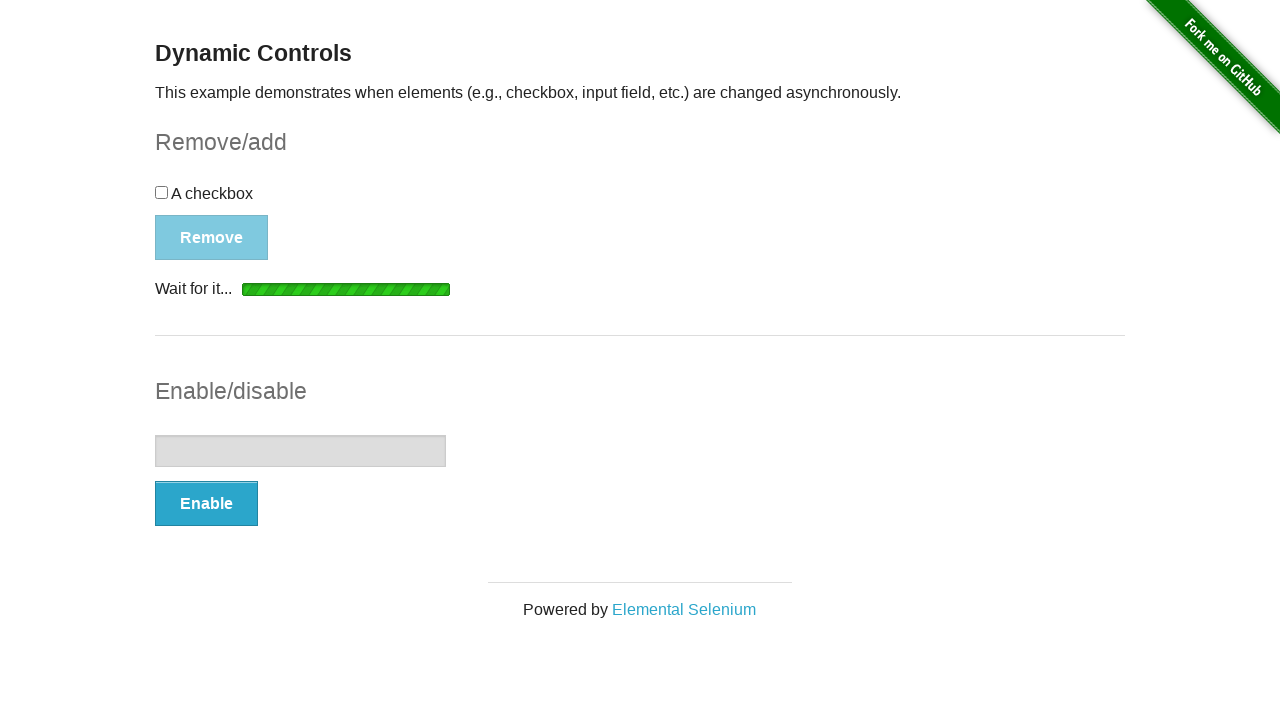

Success message appeared after clicking Remove
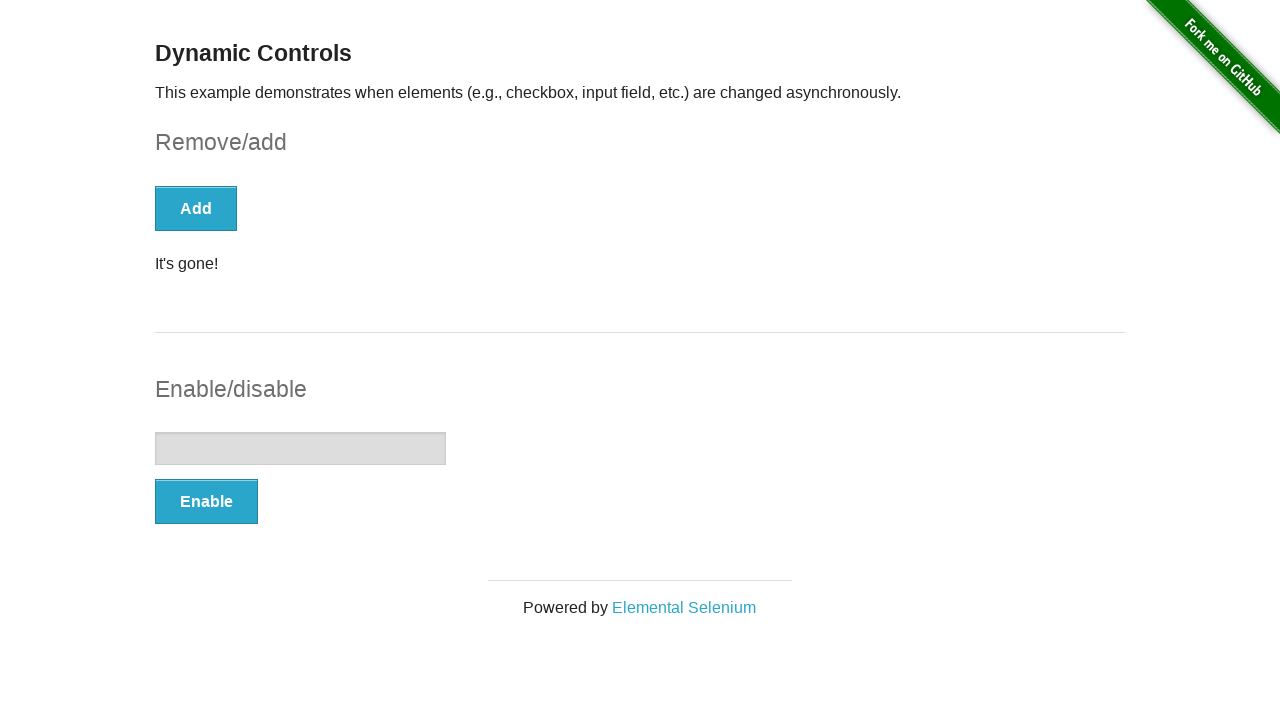

Message text: It's gone!
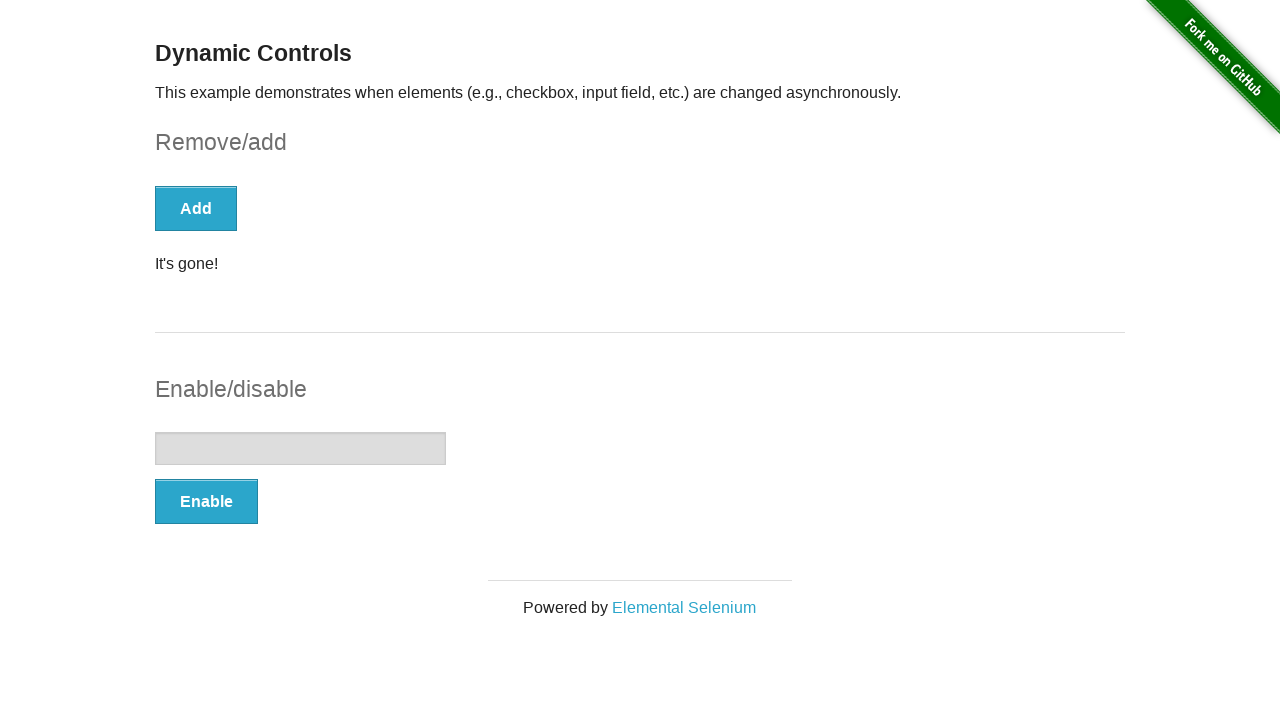

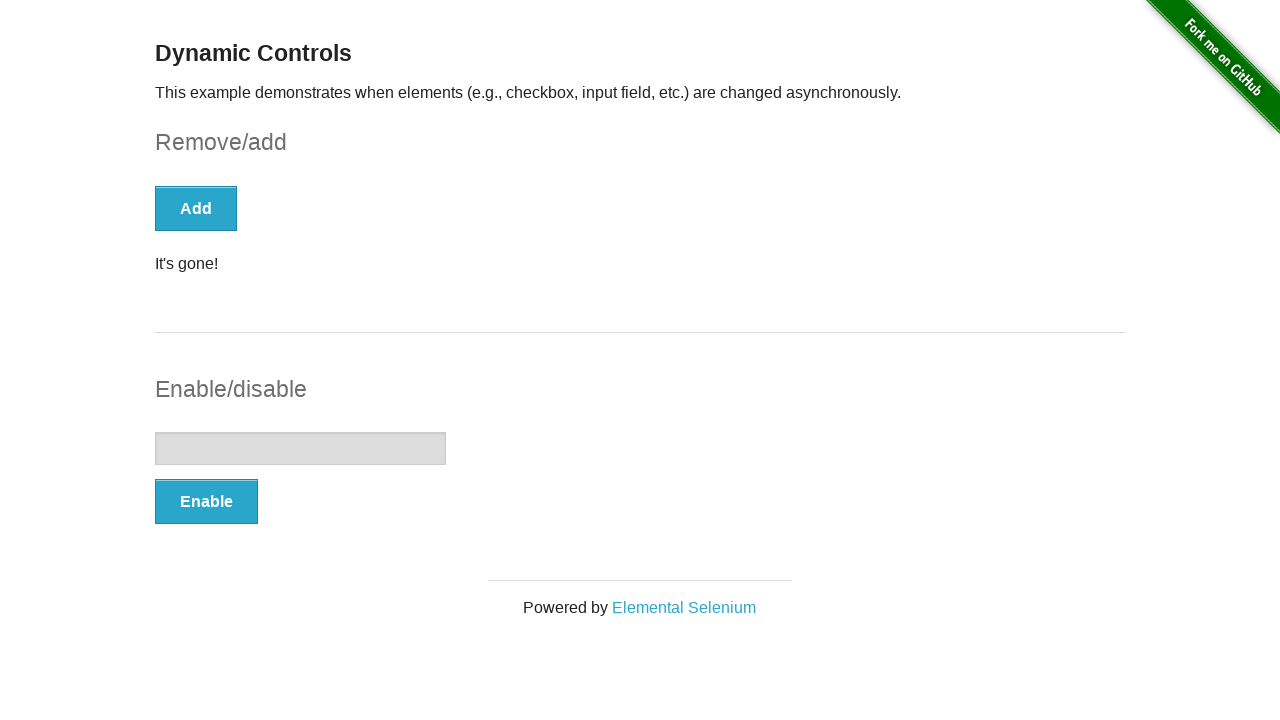